Tests dropdown selection by navigating to dropdown page and selecting an option

Starting URL: http://the-internet.herokuapp.com/

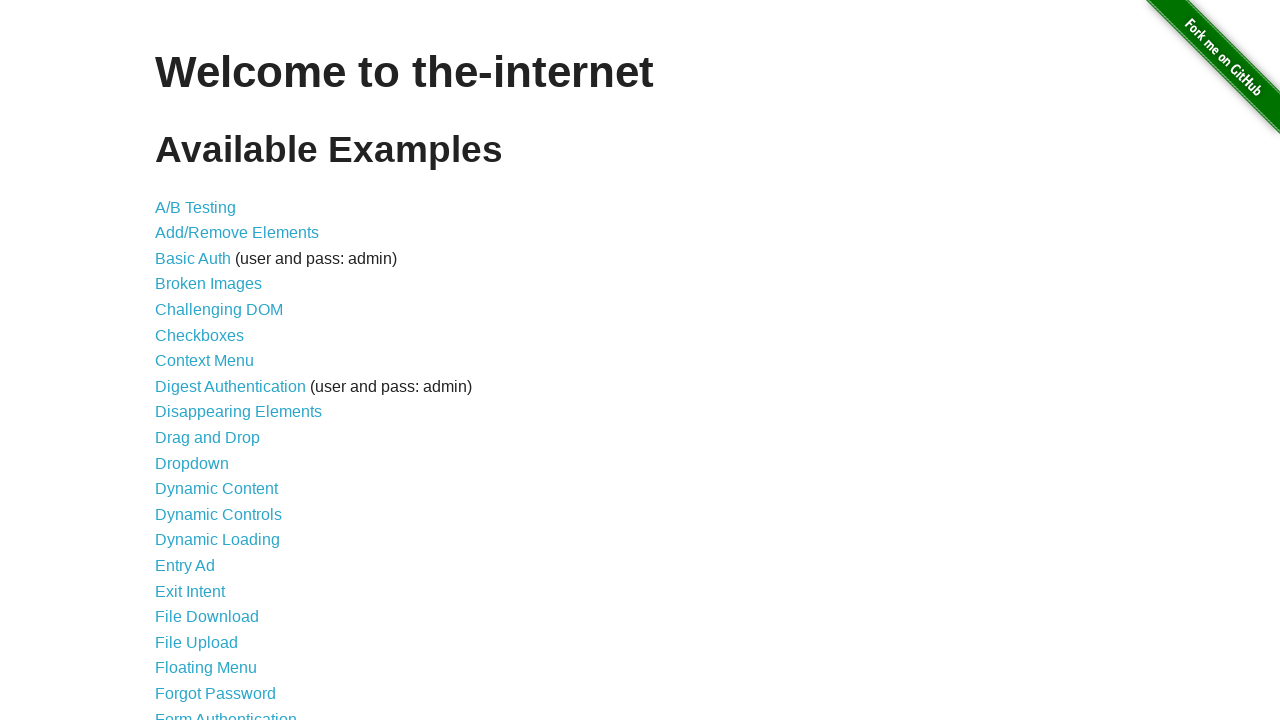

Clicked on Dropdown link to navigate to dropdown page at (192, 463) on text=Dropdown
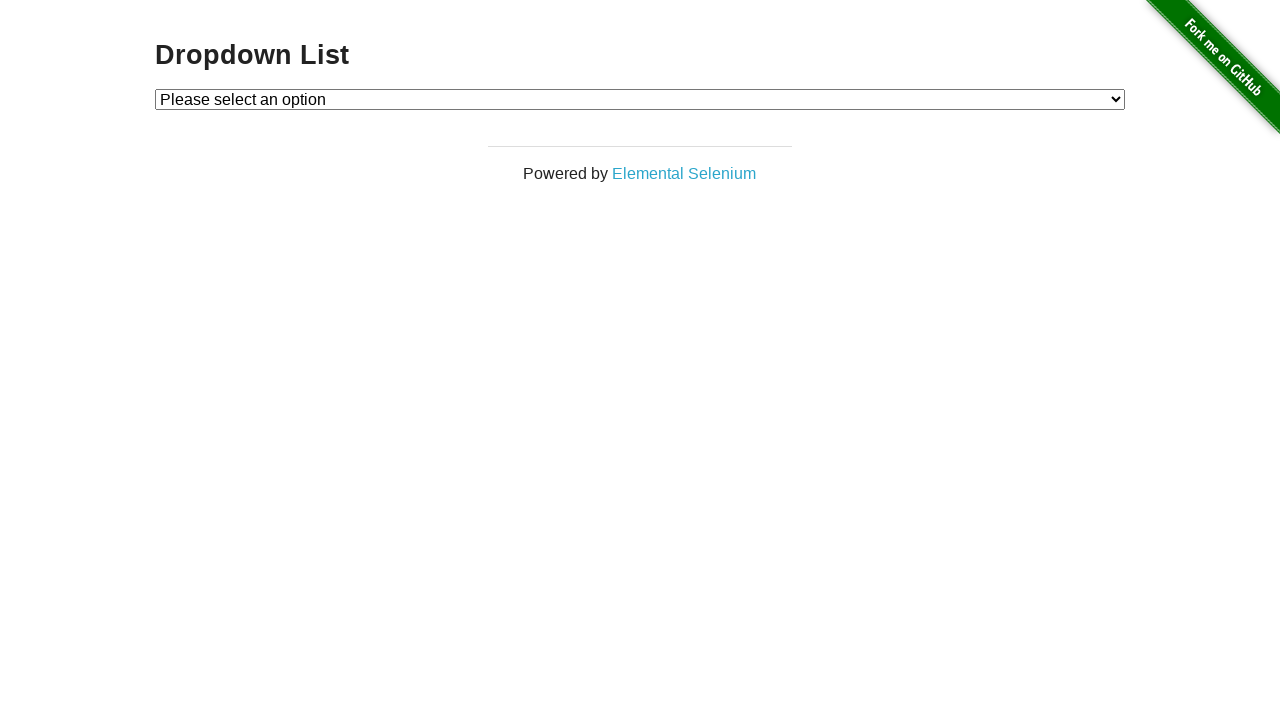

Selected option 1 from dropdown menu on #dropdown
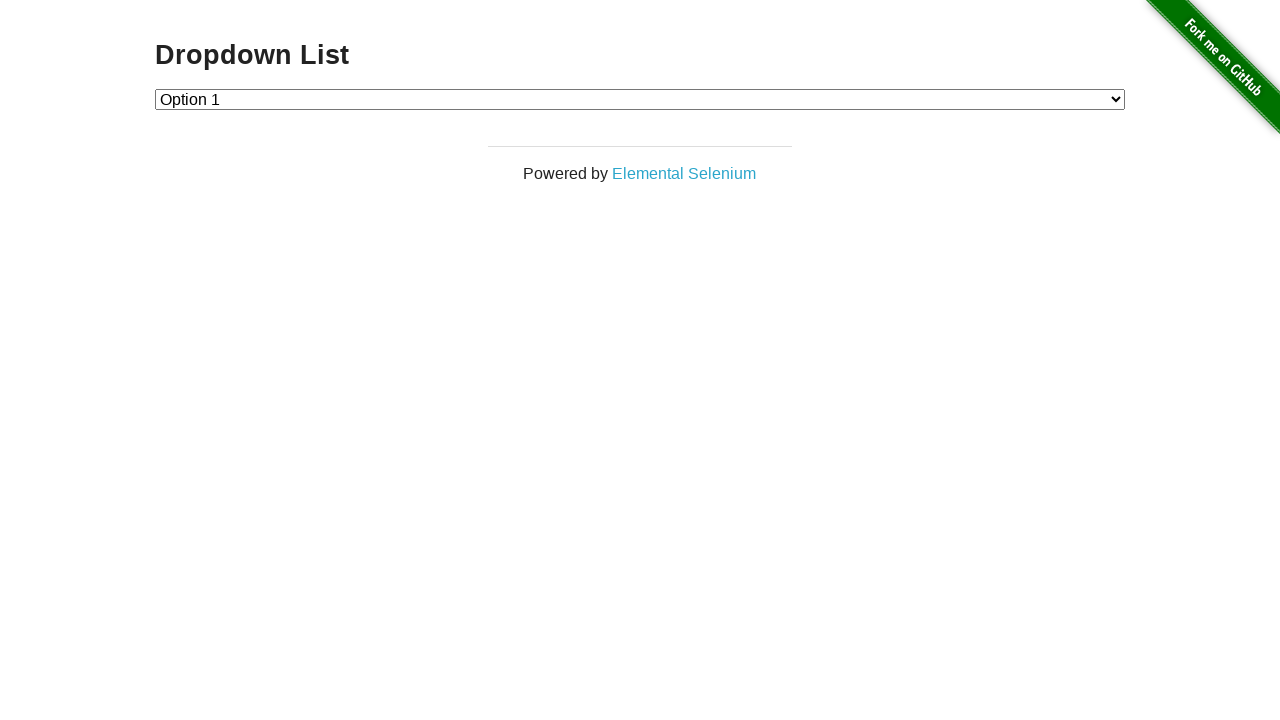

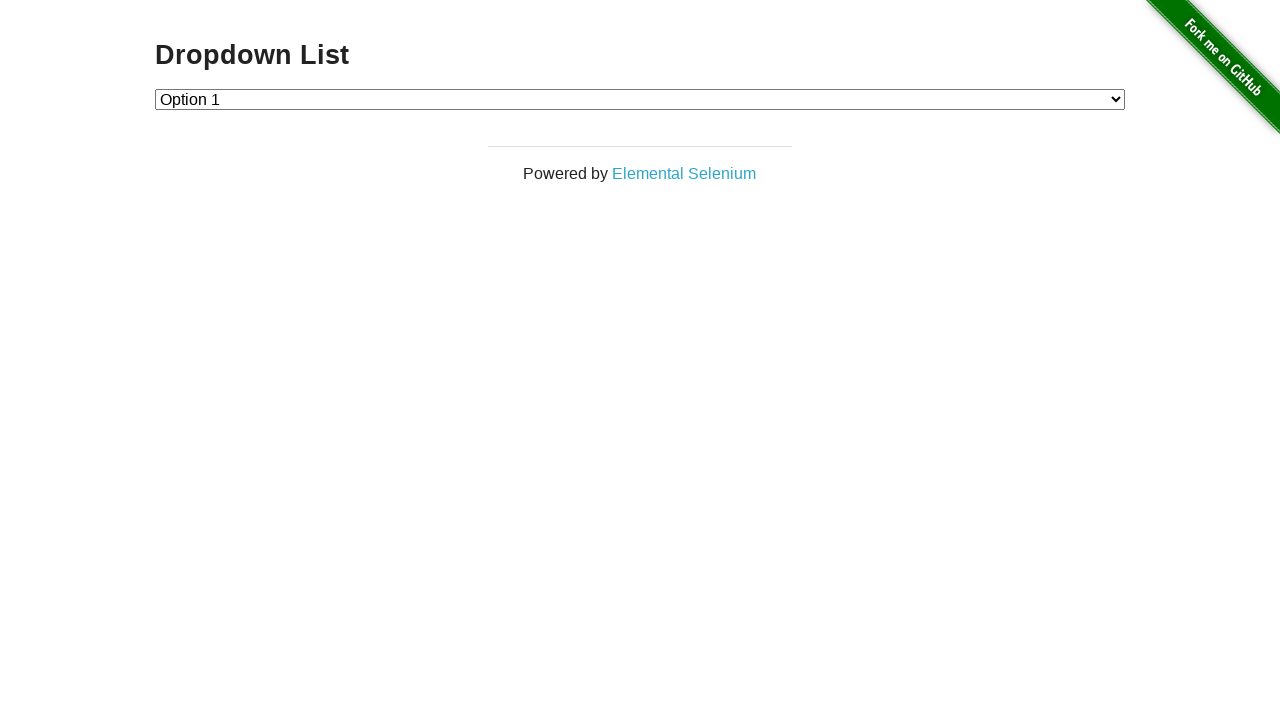